Navigates from the solutions page to the contact page by clicking the "See it Live" button

Starting URL: https://www.srsacquiom.com/solutions/

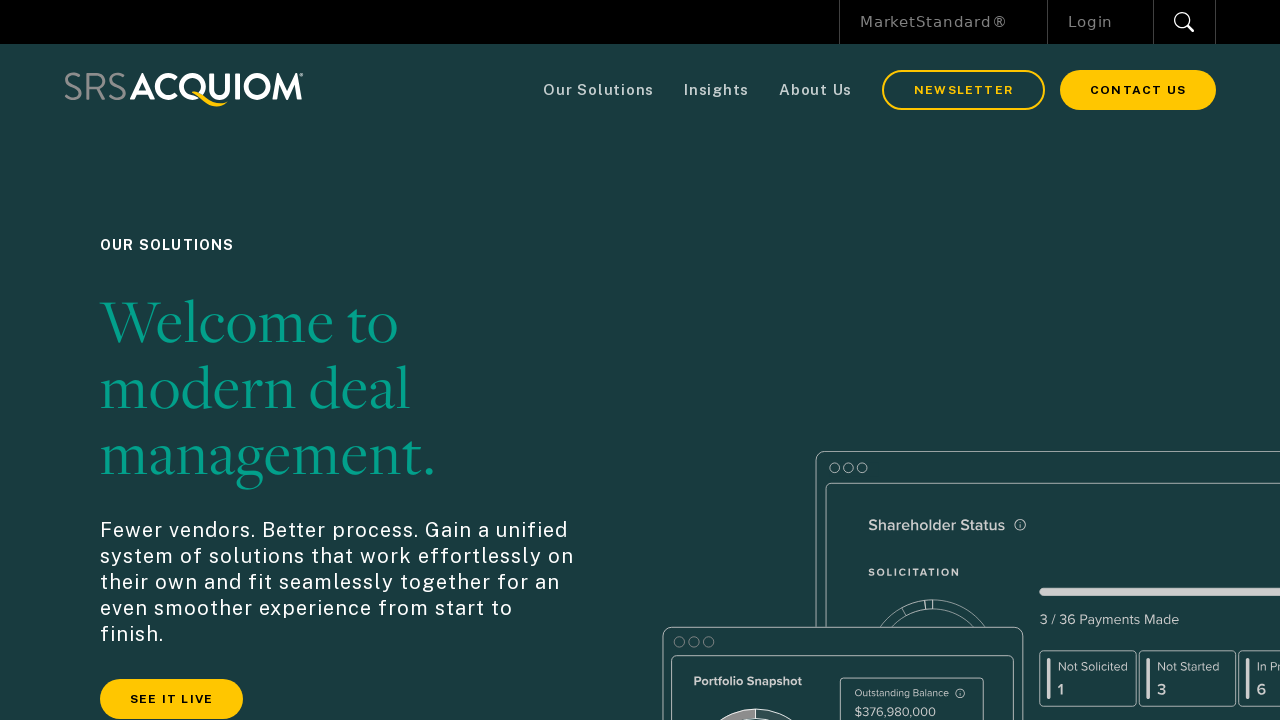

Eyebrow text element loaded on solutions page
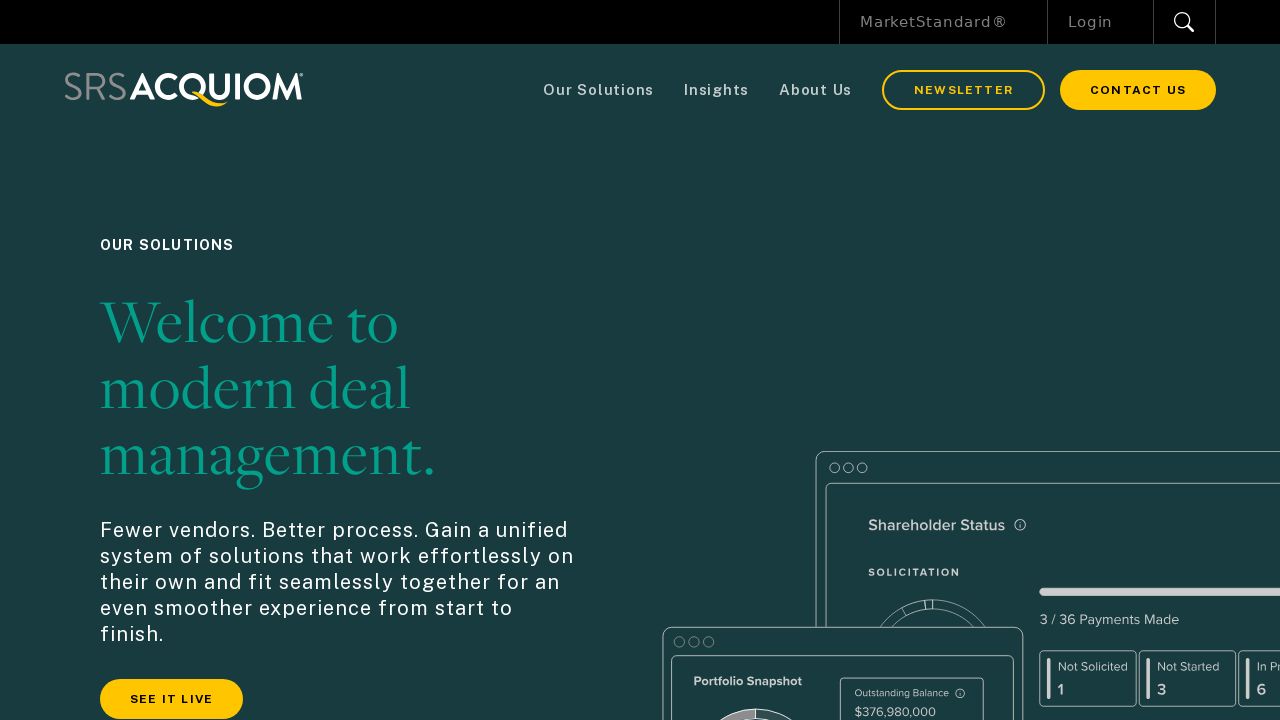

Main heading element loaded on solutions page
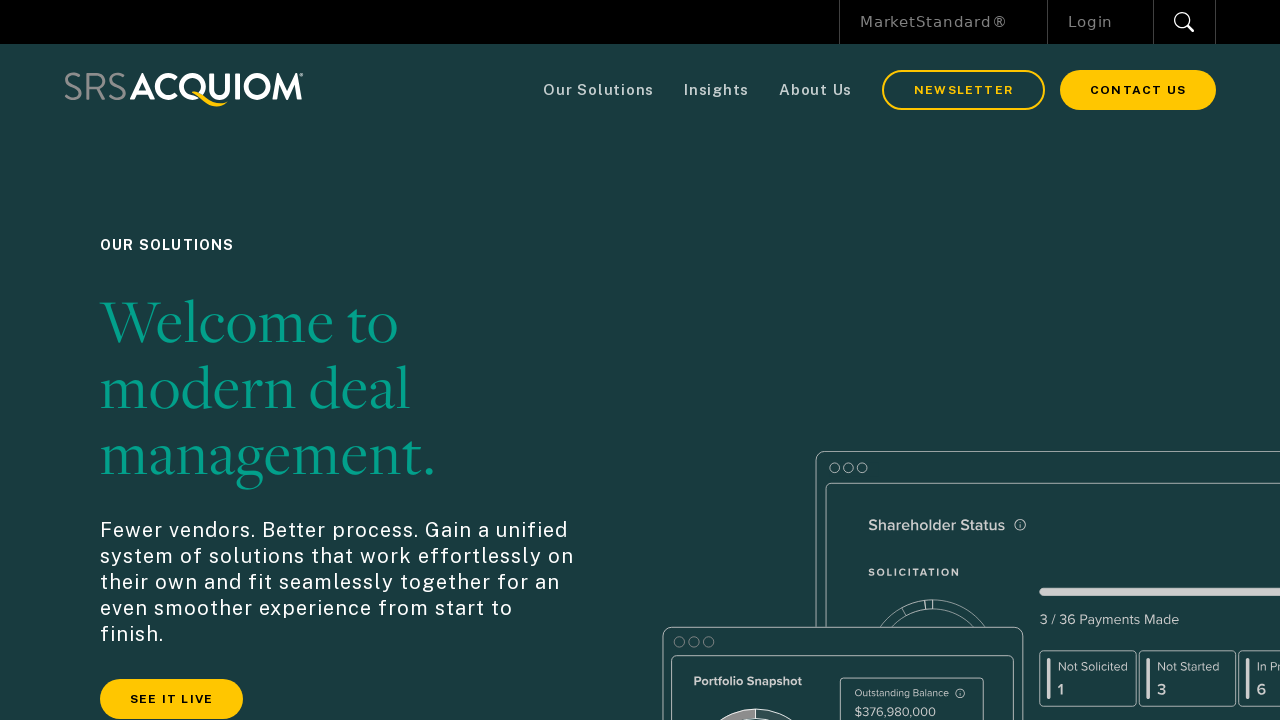

Clicked 'See it Live' button at (172, 699) on .mb-10
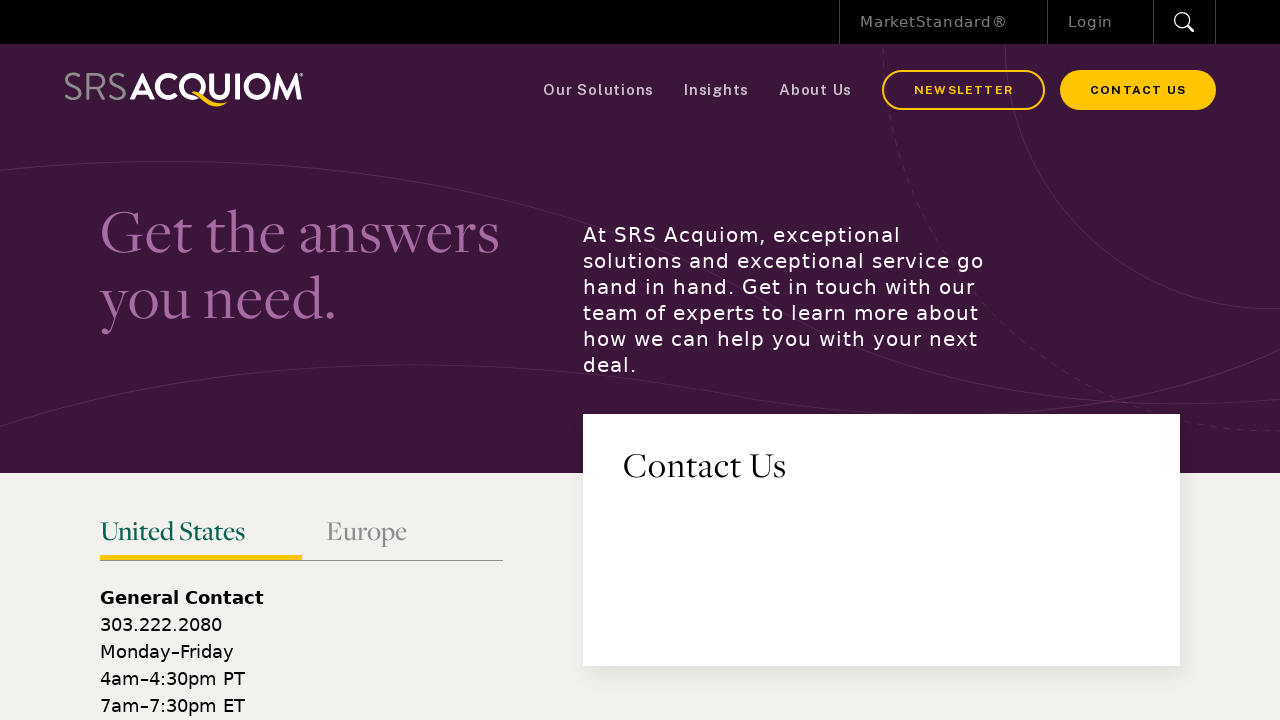

Successfully navigated to contact page
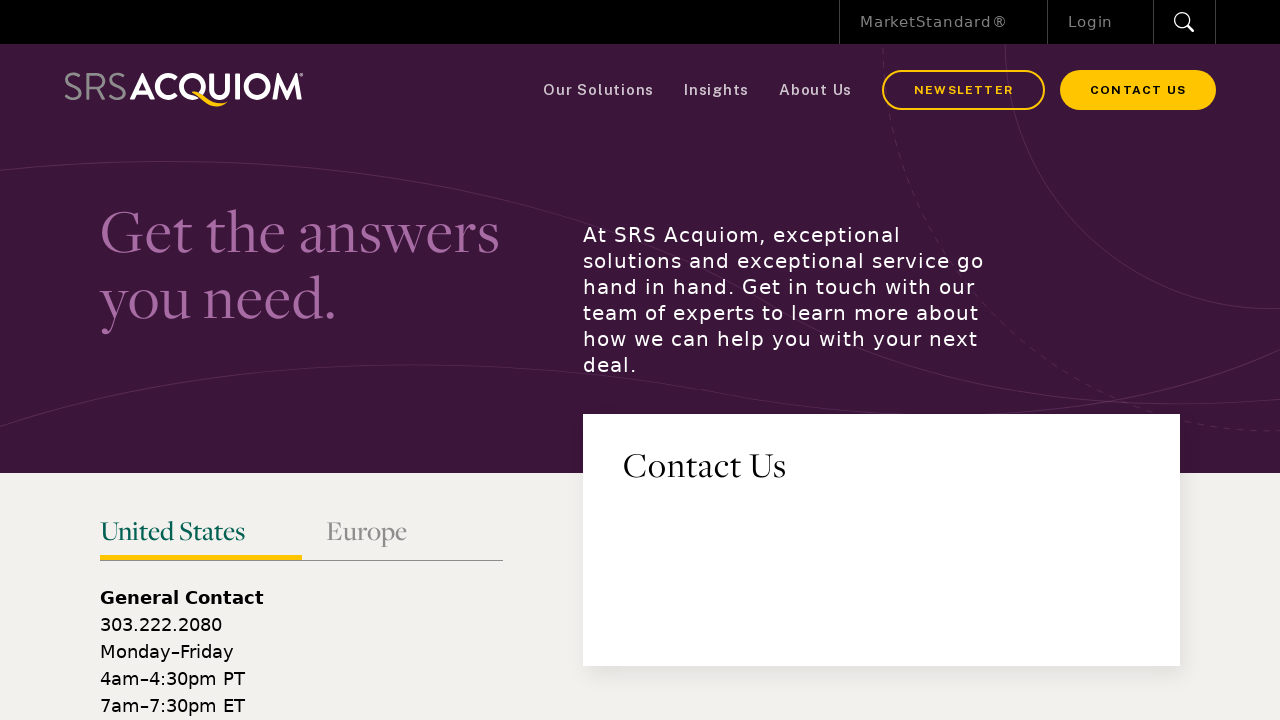

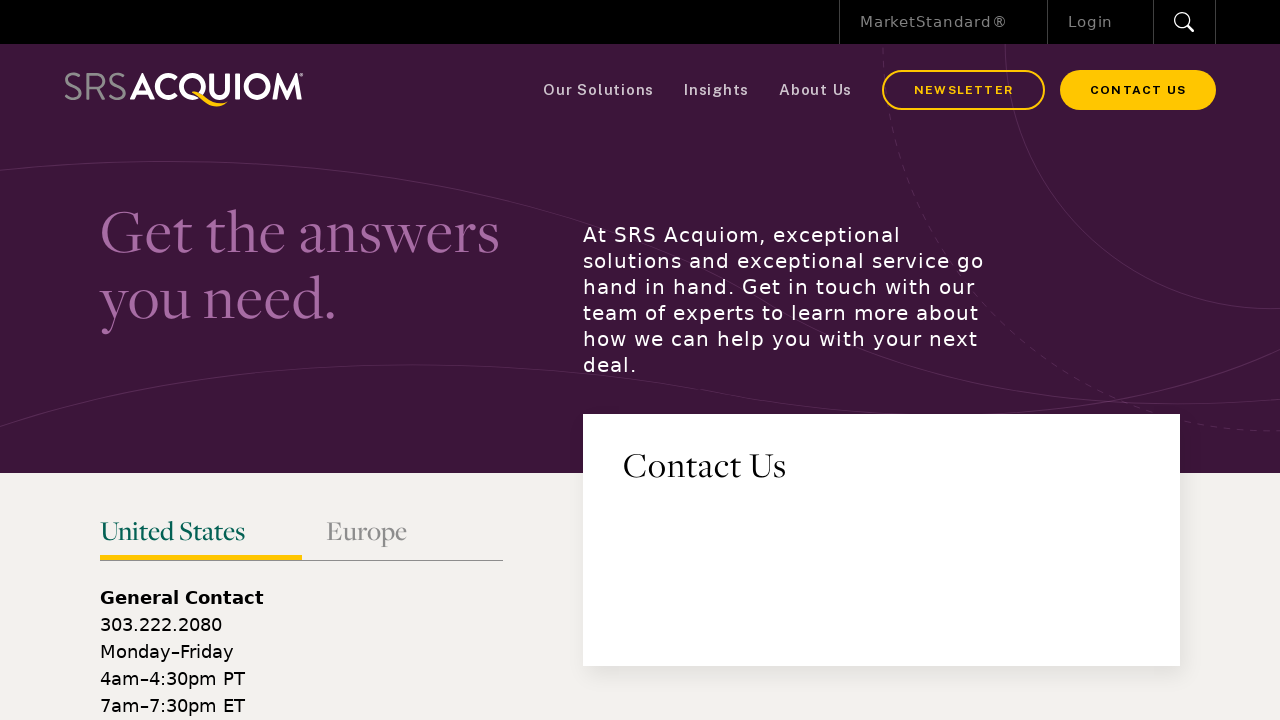